Tests a dynamic pricing page by waiting for a specific price to appear, booking when price reaches $100, then solving a mathematical captcha and submitting the form

Starting URL: http://suninjuly.github.io/explicit_wait2.html

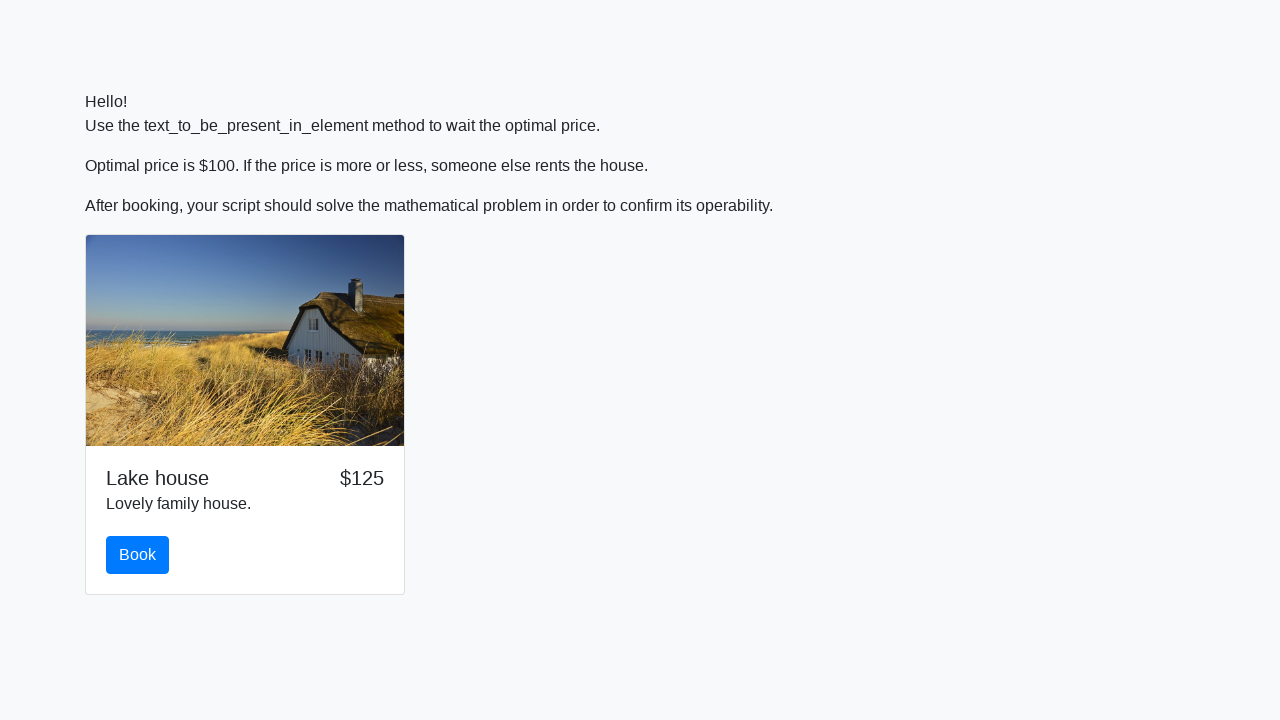

Waited for price to reach $100
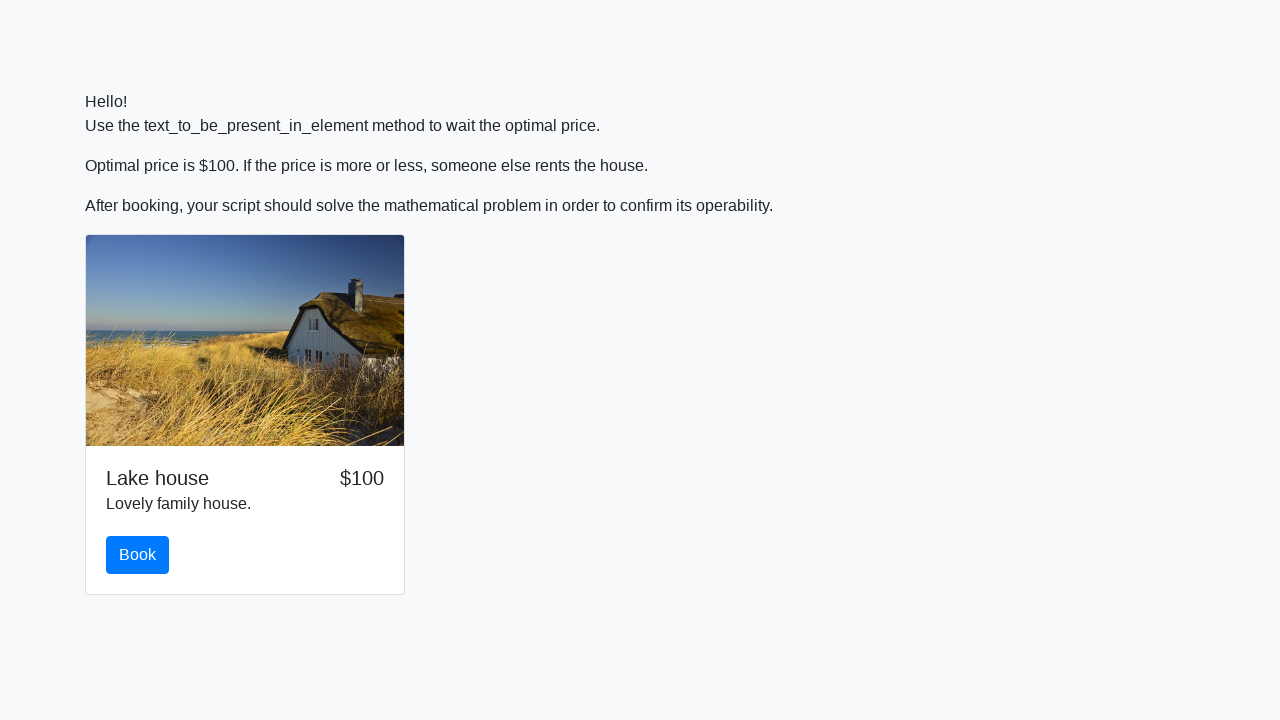

Clicked the book button when price reached $100 at (138, 555) on button#book
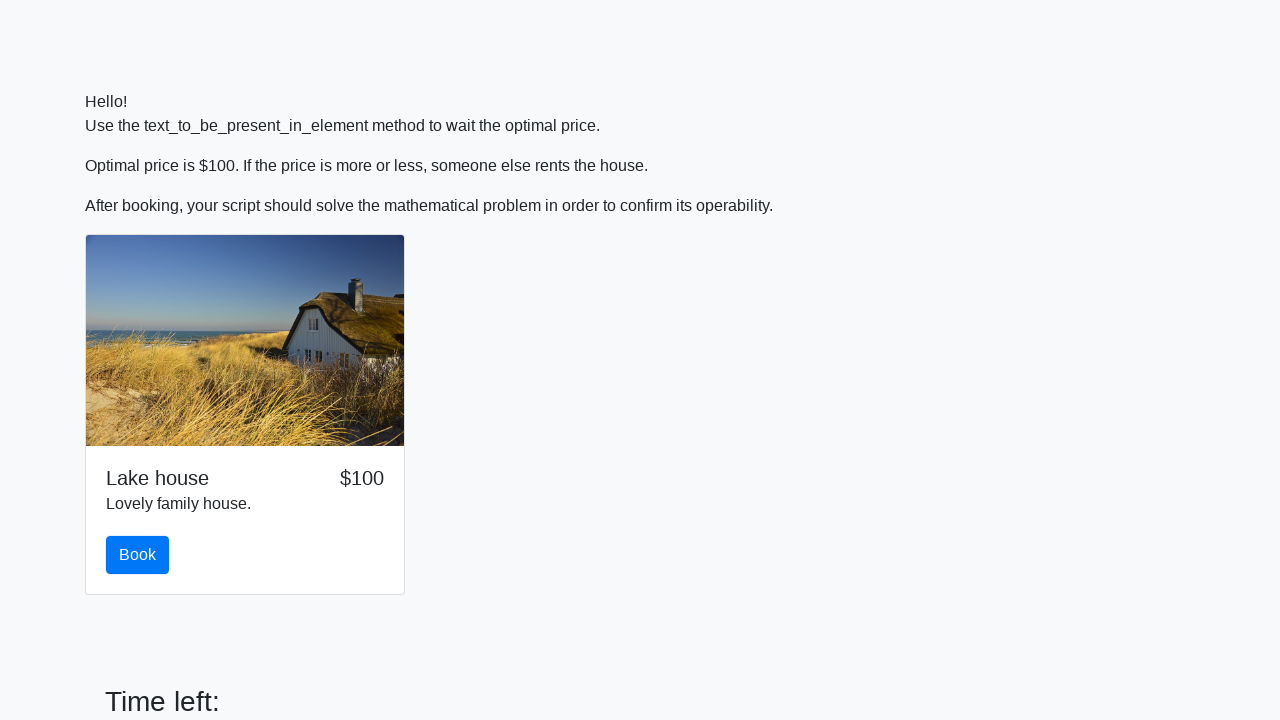

Scrolled down to reveal the math captcha problem
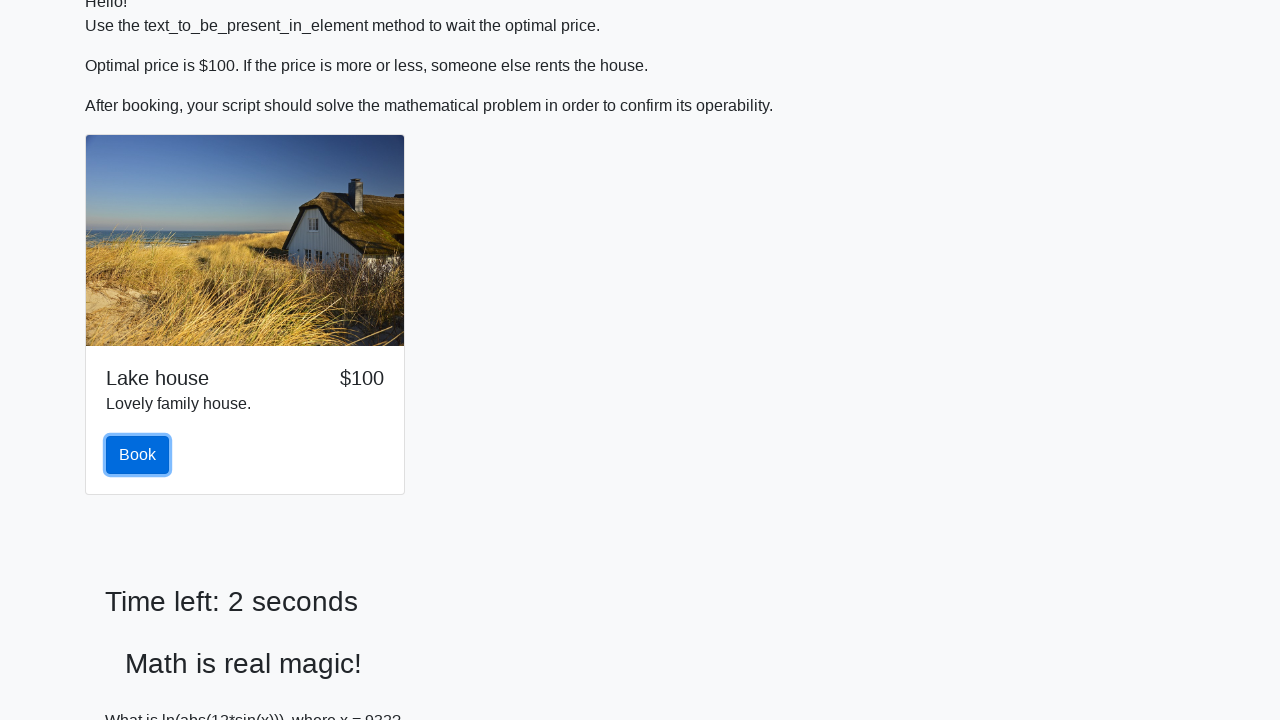

Retrieved captcha number: 932
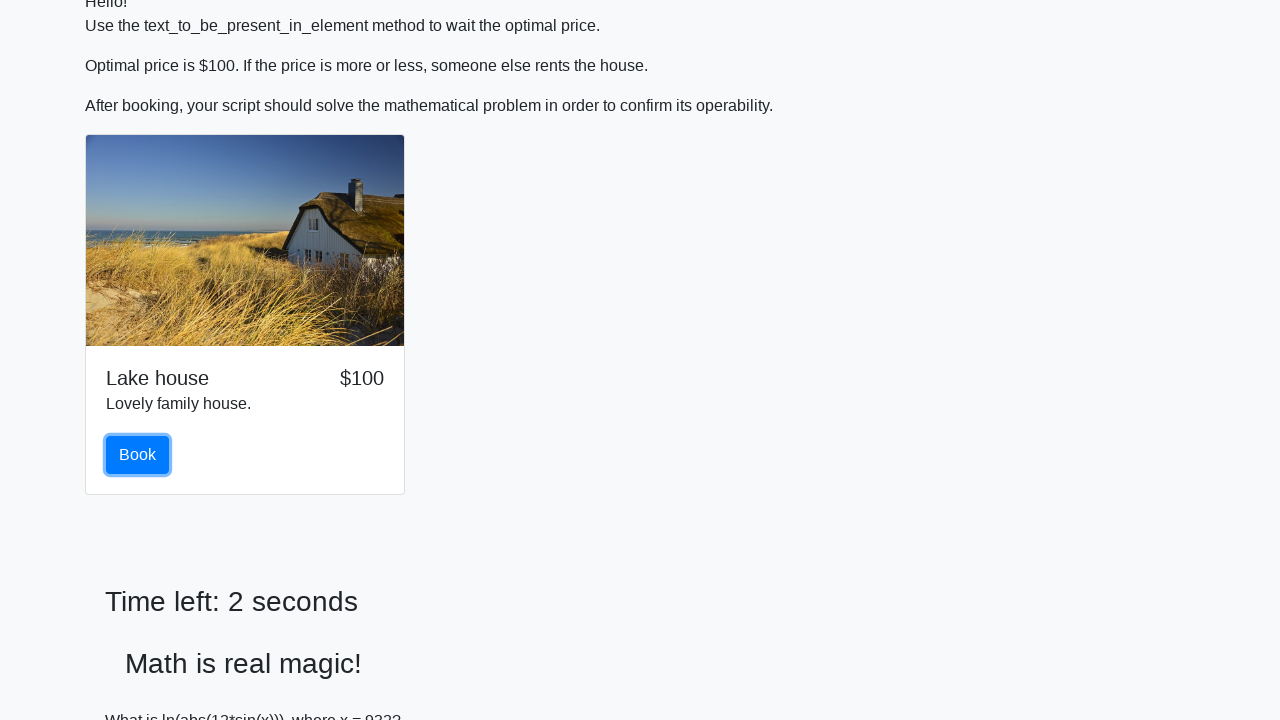

Calculated captcha answer: 2.3444035826772964
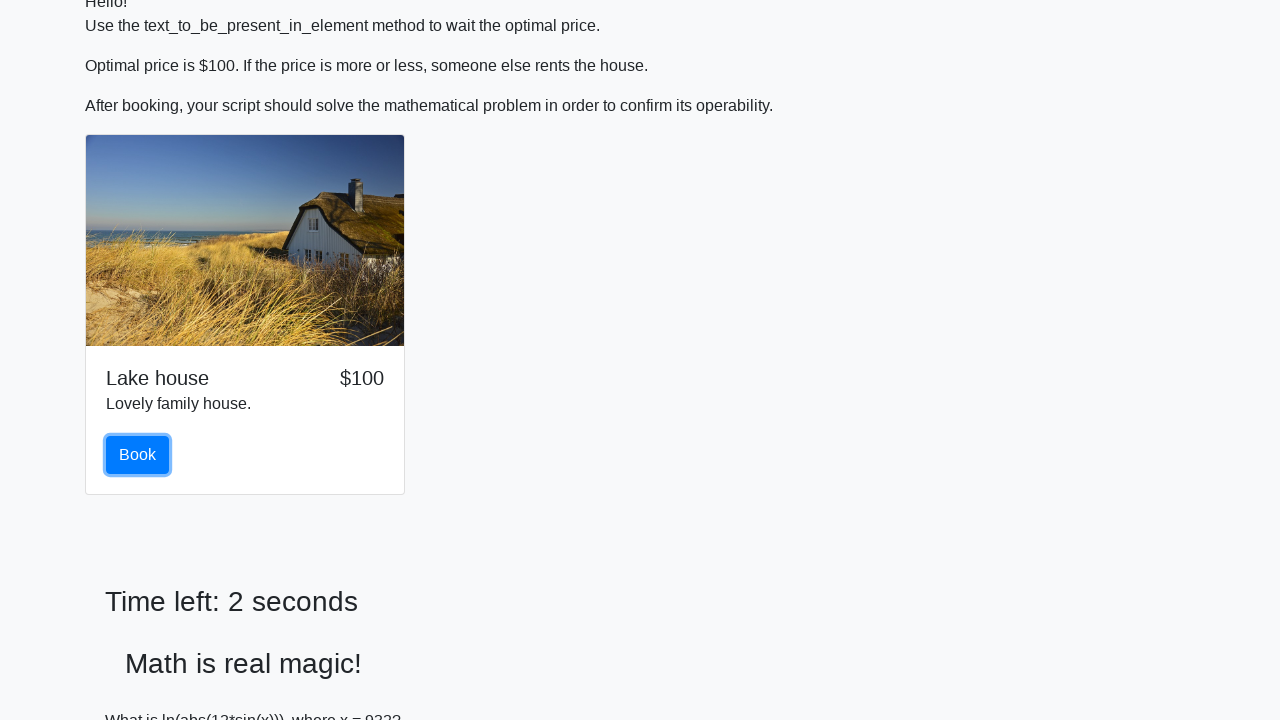

Filled in the calculated answer to the math captcha on input#answer
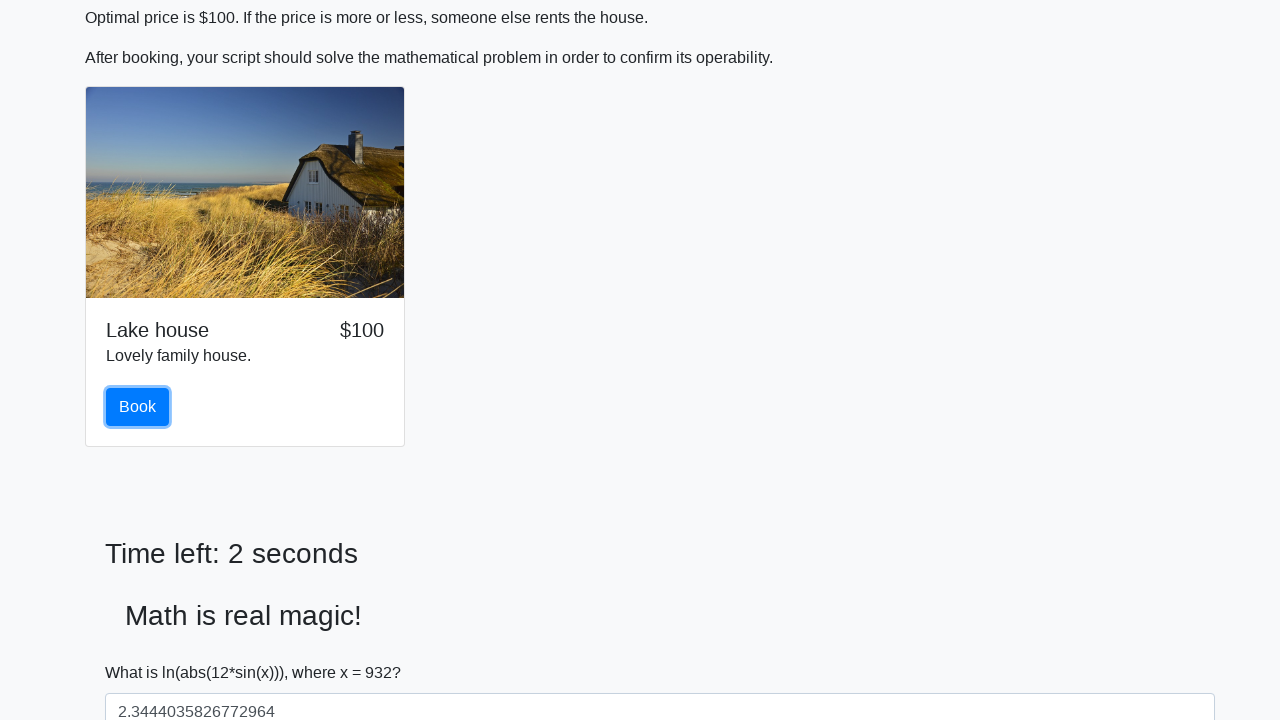

Clicked Submit button to submit the form at (143, 651) on button:has-text("Submit")
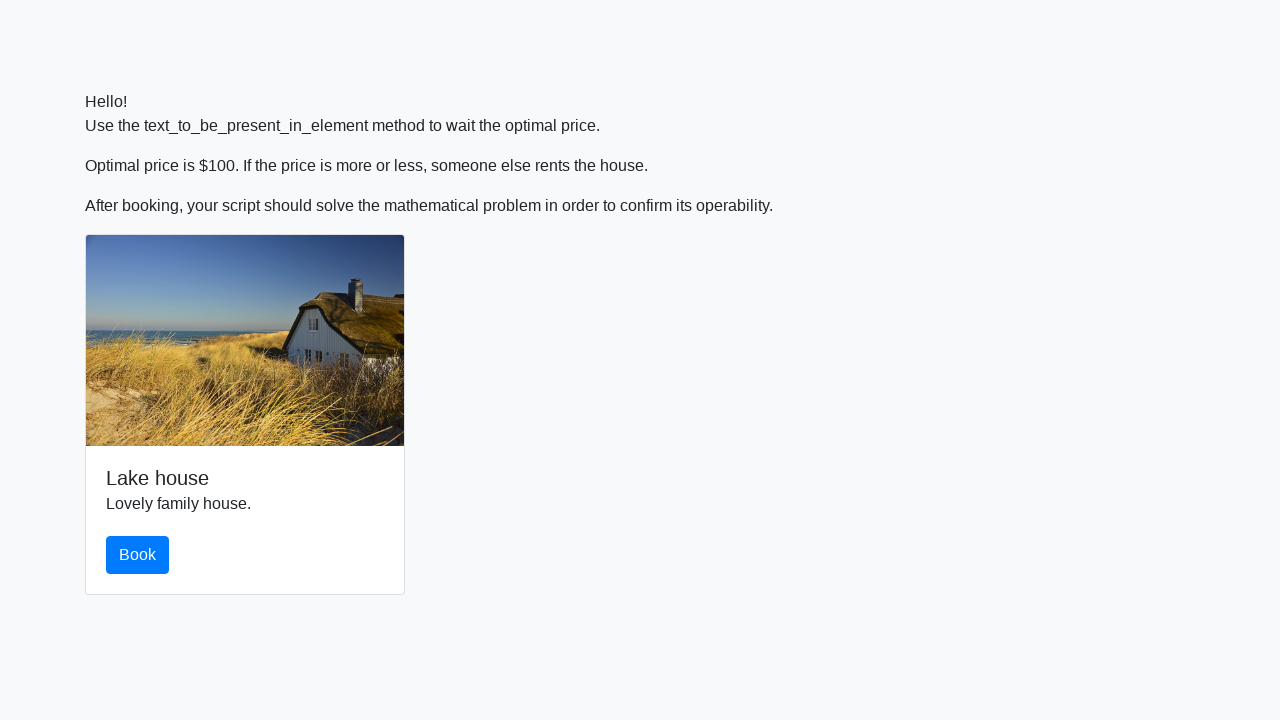

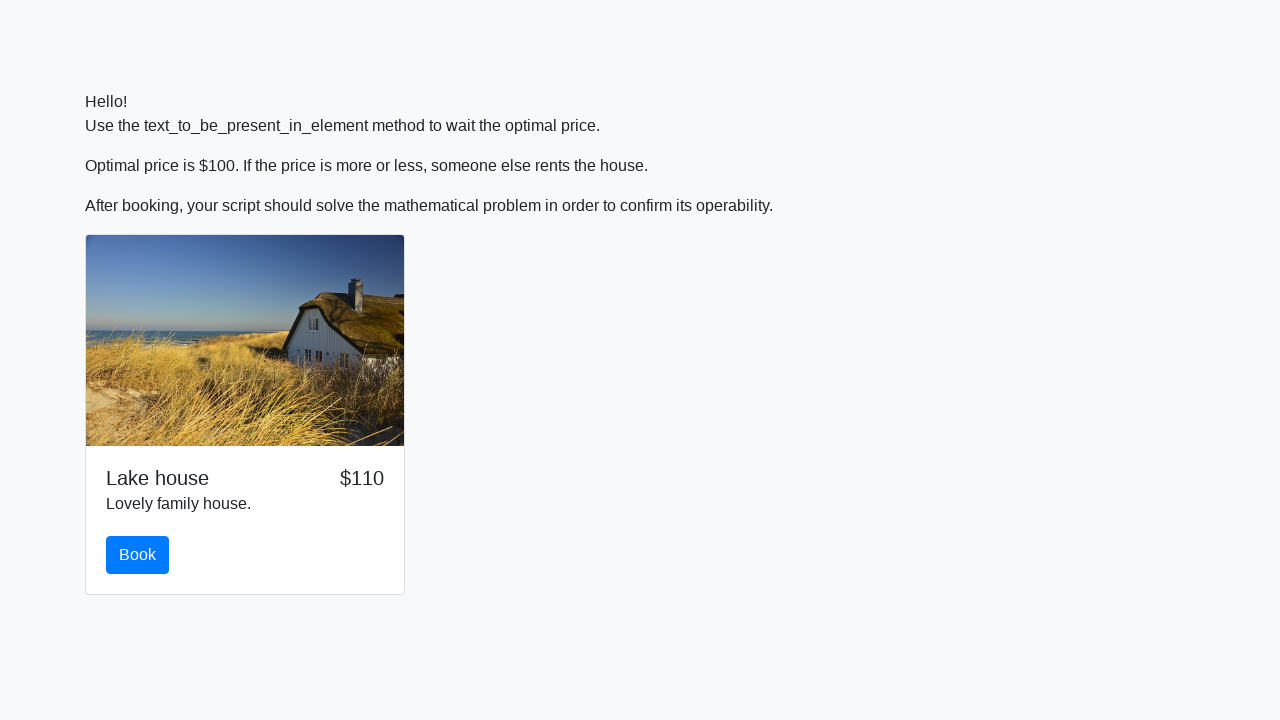